Tests dynamic dropdown selection for flight booking by selecting origin and destination cities

Starting URL: https://rahulshettyacademy.com/dropdownsPractise/

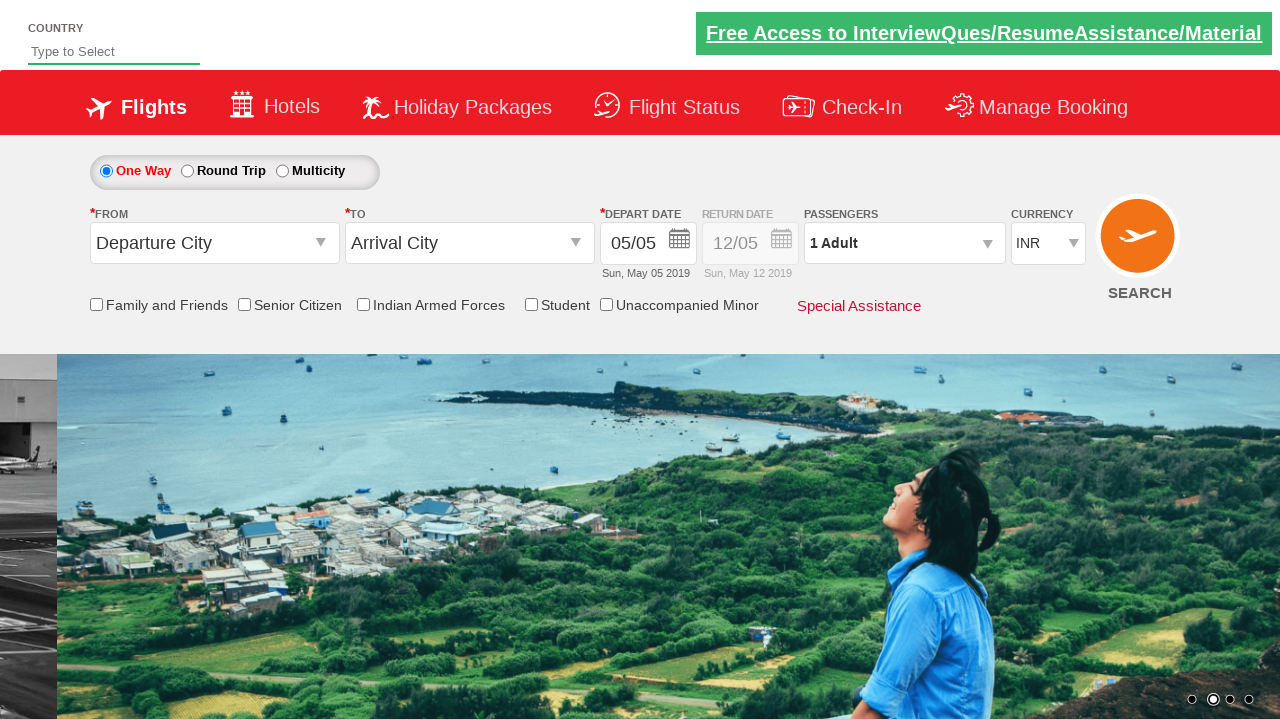

Clicked on origin station dropdown at (214, 243) on #ctl00_mainContent_ddl_originStation1_CTXT
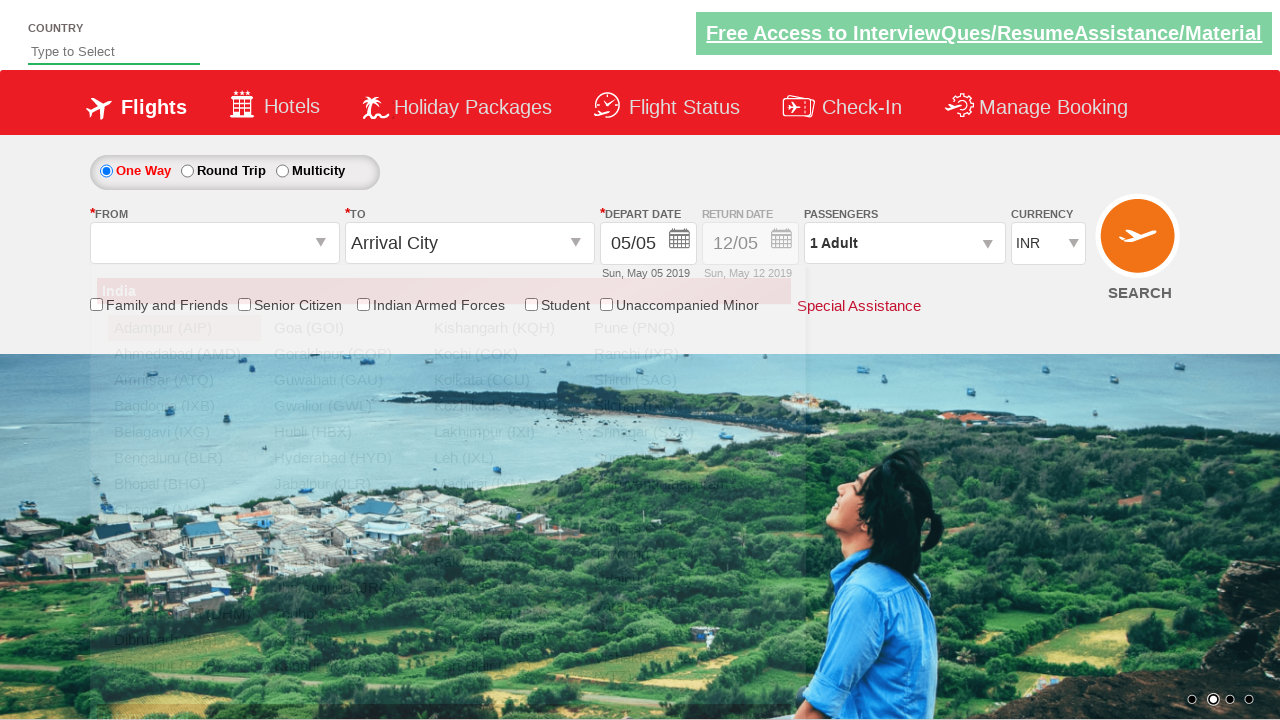

Selected Chennai (MAA) as origin city at (184, 510) on a[value='MAA']
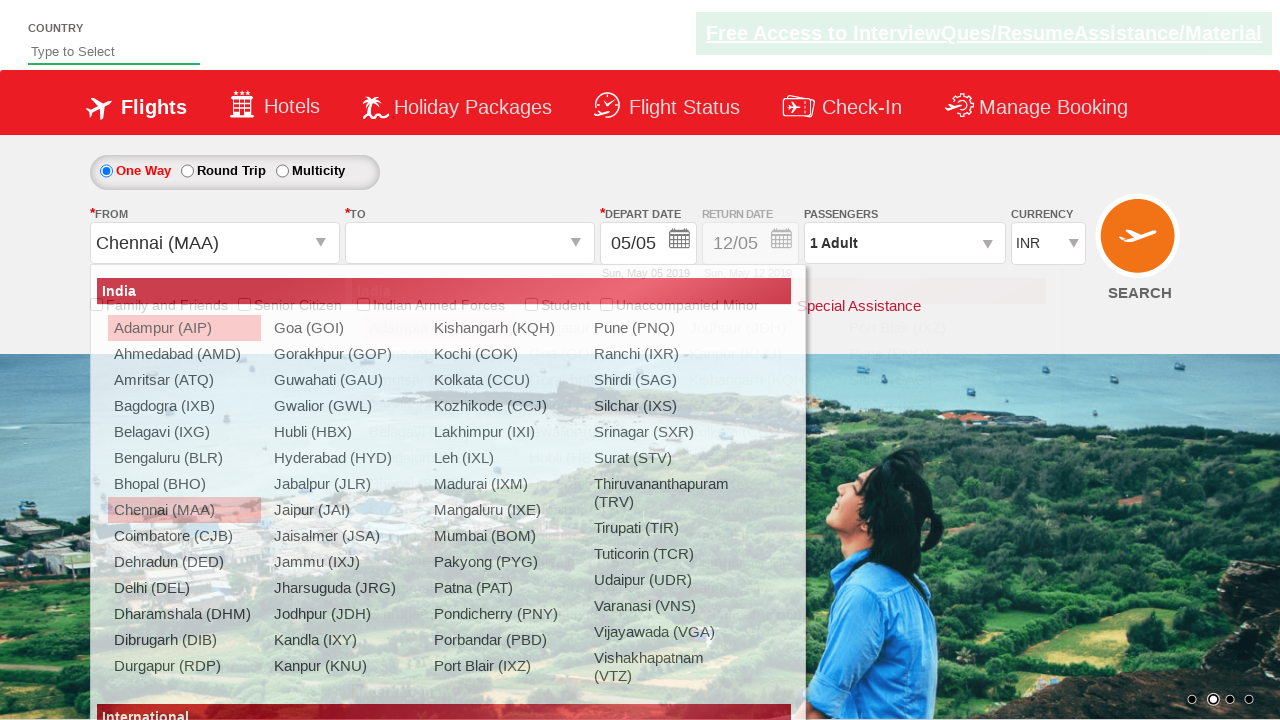

Waited for destination dropdown to be ready
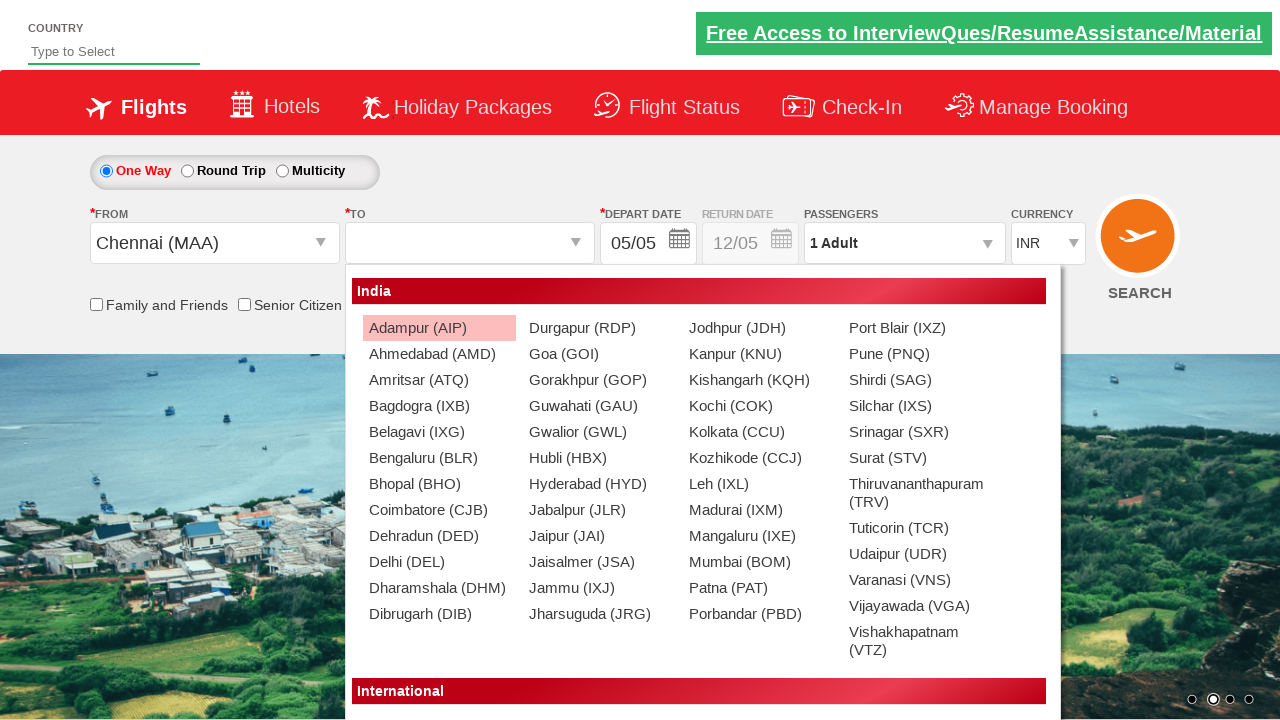

Selected Bangalore (BLR) as destination city at (439, 458) on div#glsctl00_mainContent_ddl_destinationStation1_CTNR a[value='BLR']
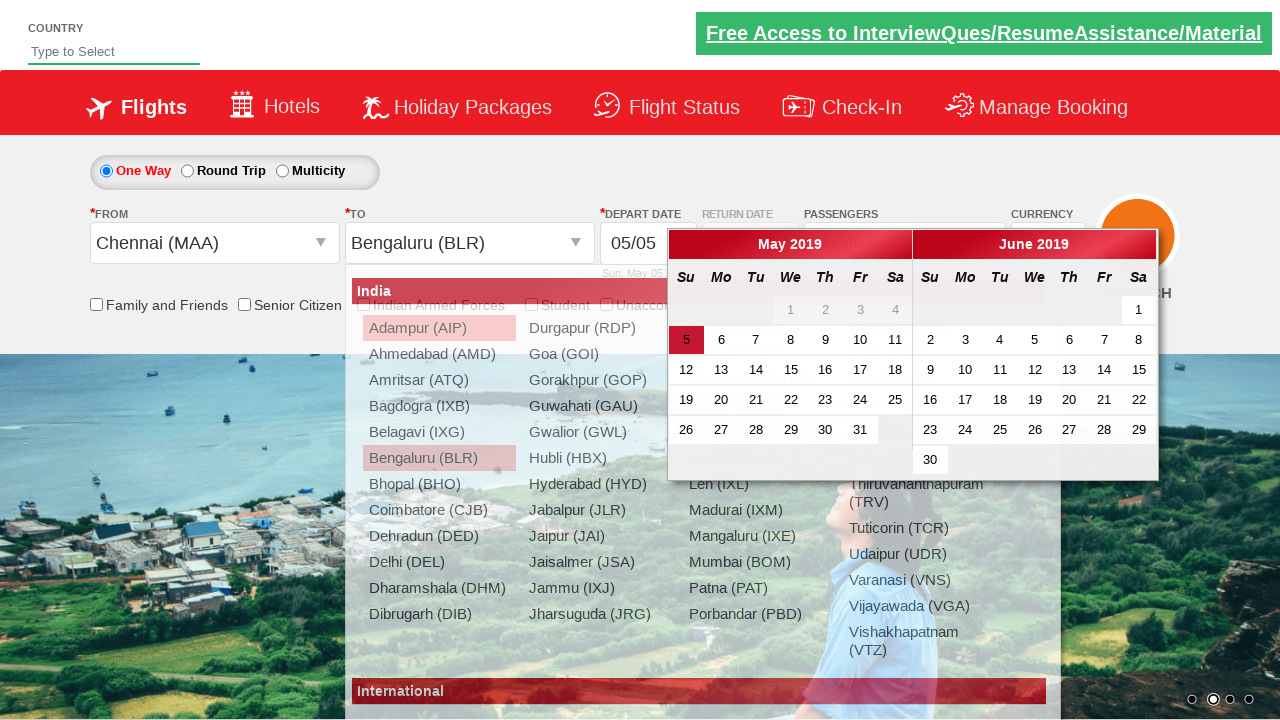

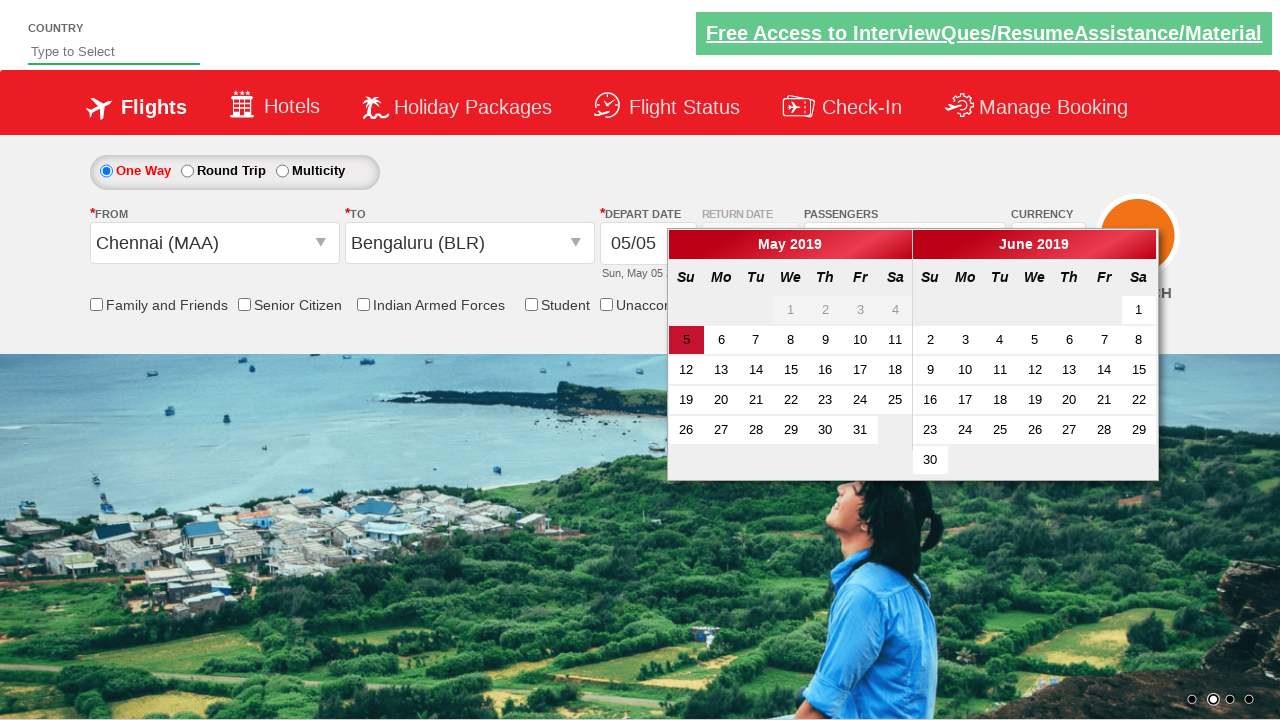